Tests different click interactions on the DemoQA buttons page including double-click, right-click (context click), and a dynamic button click, then verifies the resulting messages are displayed.

Starting URL: https://demoqa.com/buttons

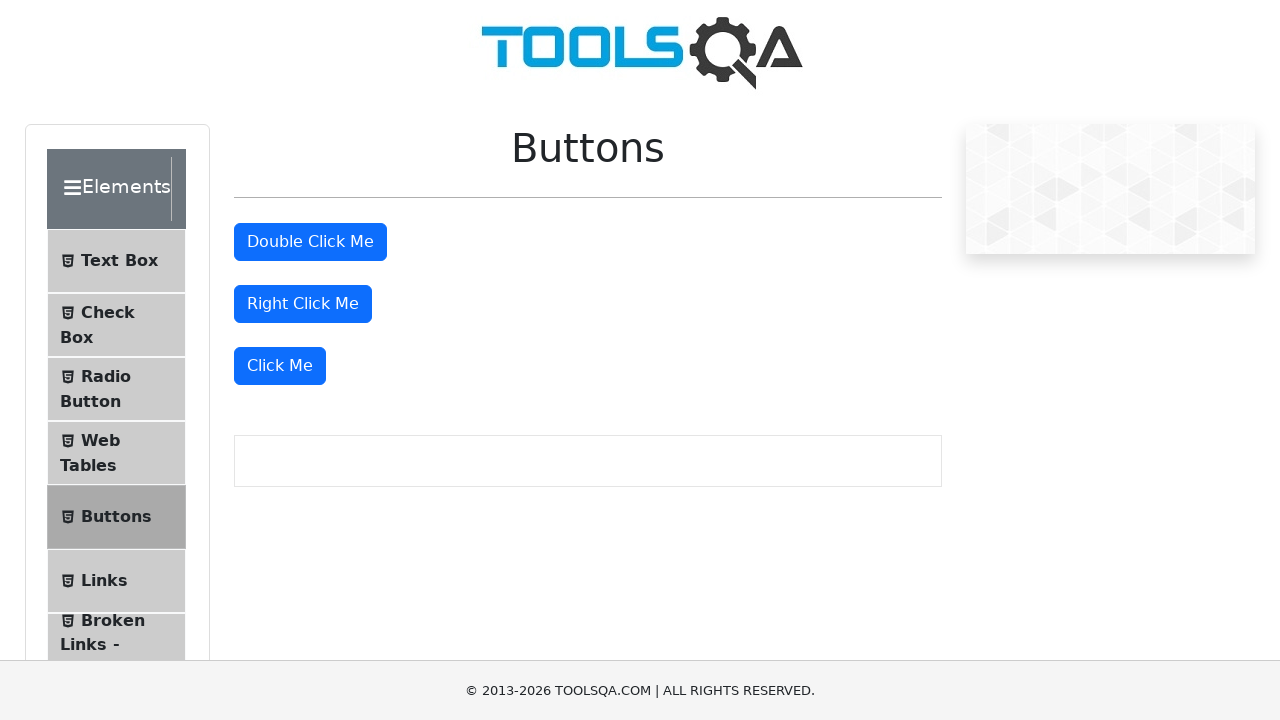

Double-clicked the double click button at (310, 242) on #doubleClickBtn
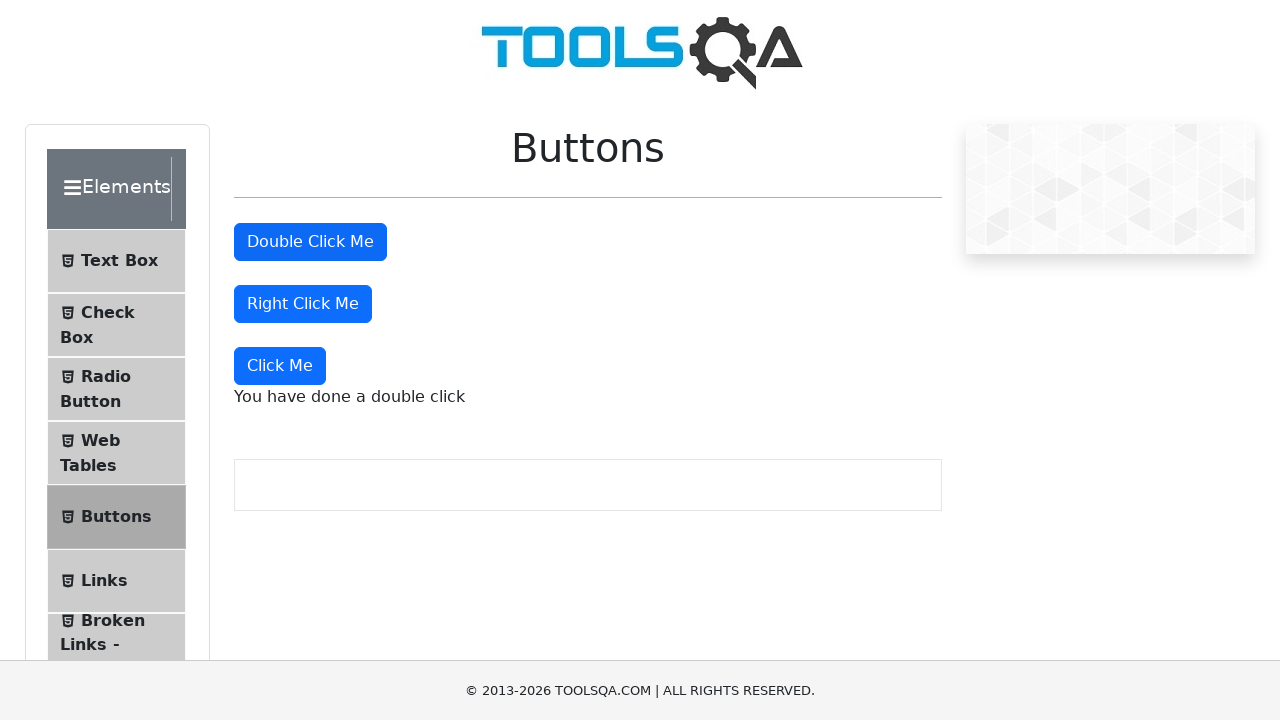

Double-click message appeared
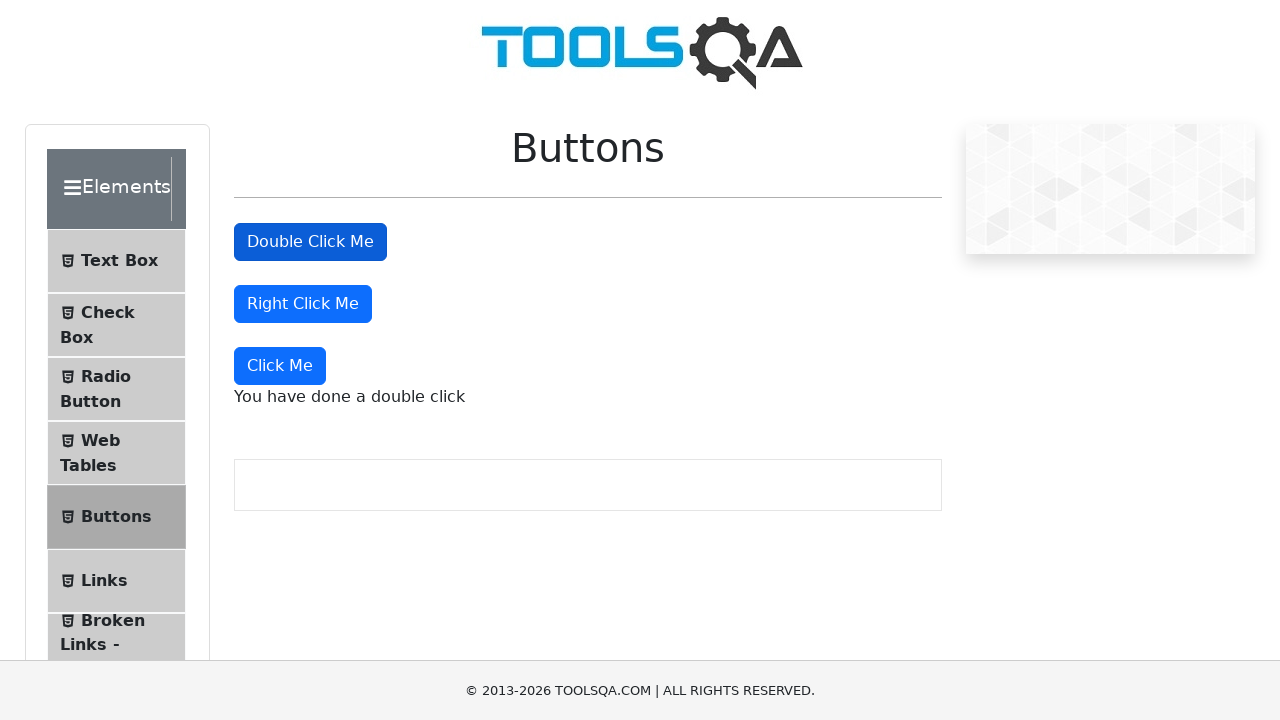

Right-clicked the right click button at (303, 304) on #rightClickBtn
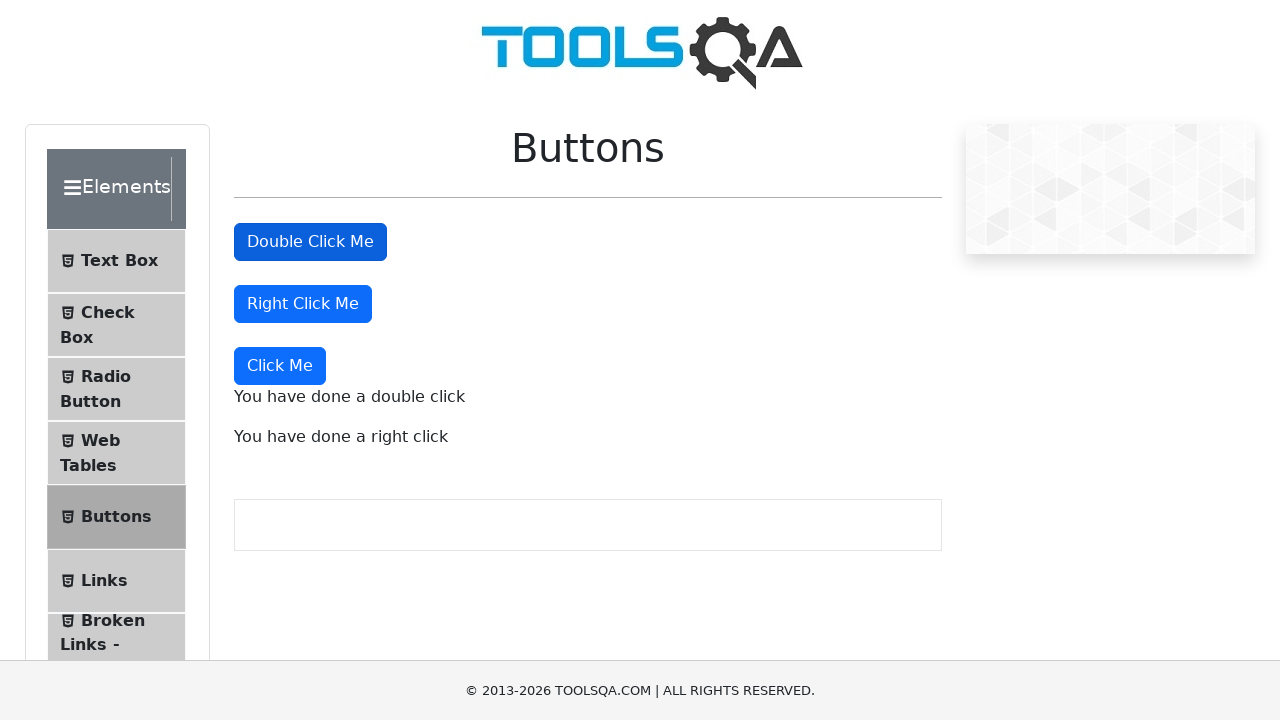

Right-click message appeared
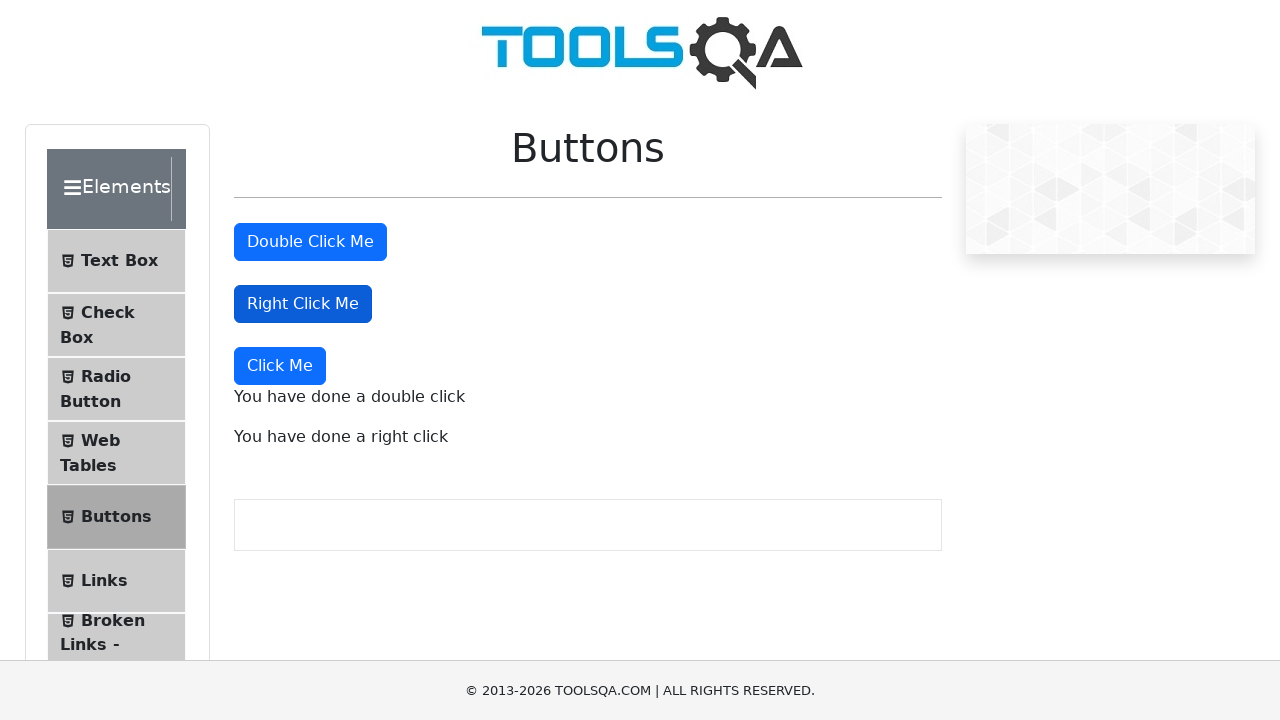

Clicked the dynamic 'Click Me' button at (280, 366) on xpath=//button[starts-with(text(),'Click Me')]
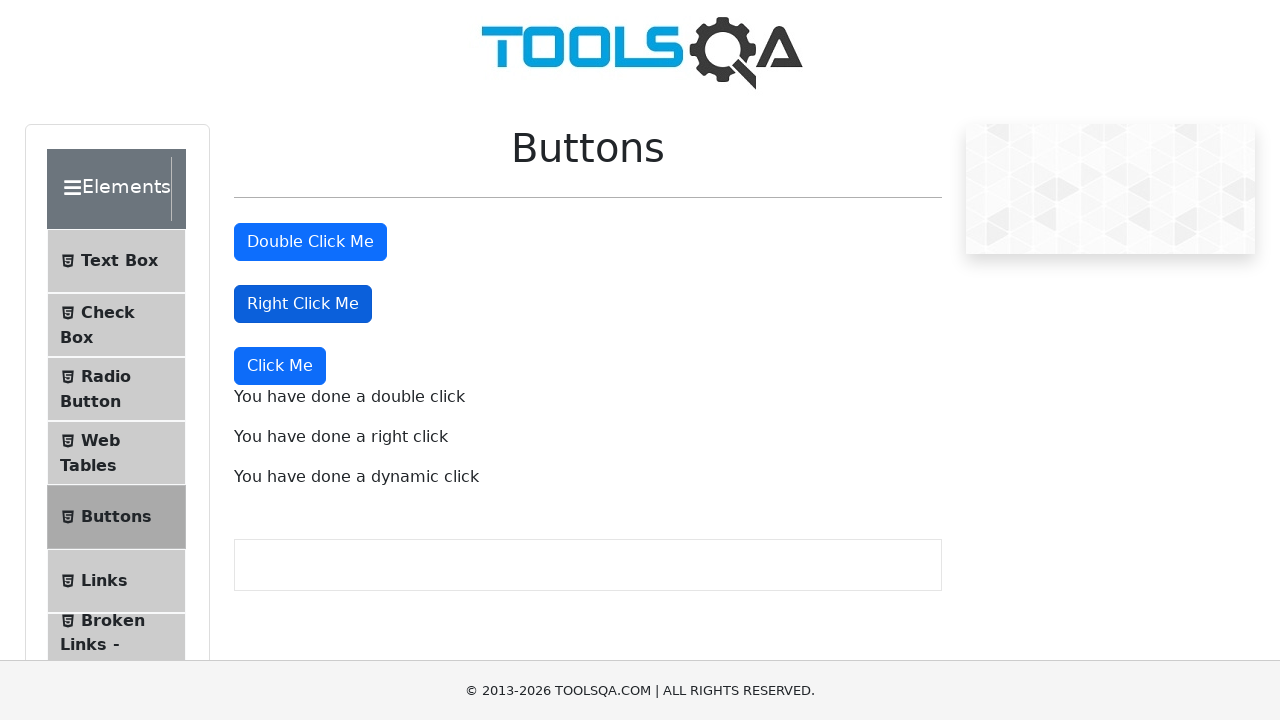

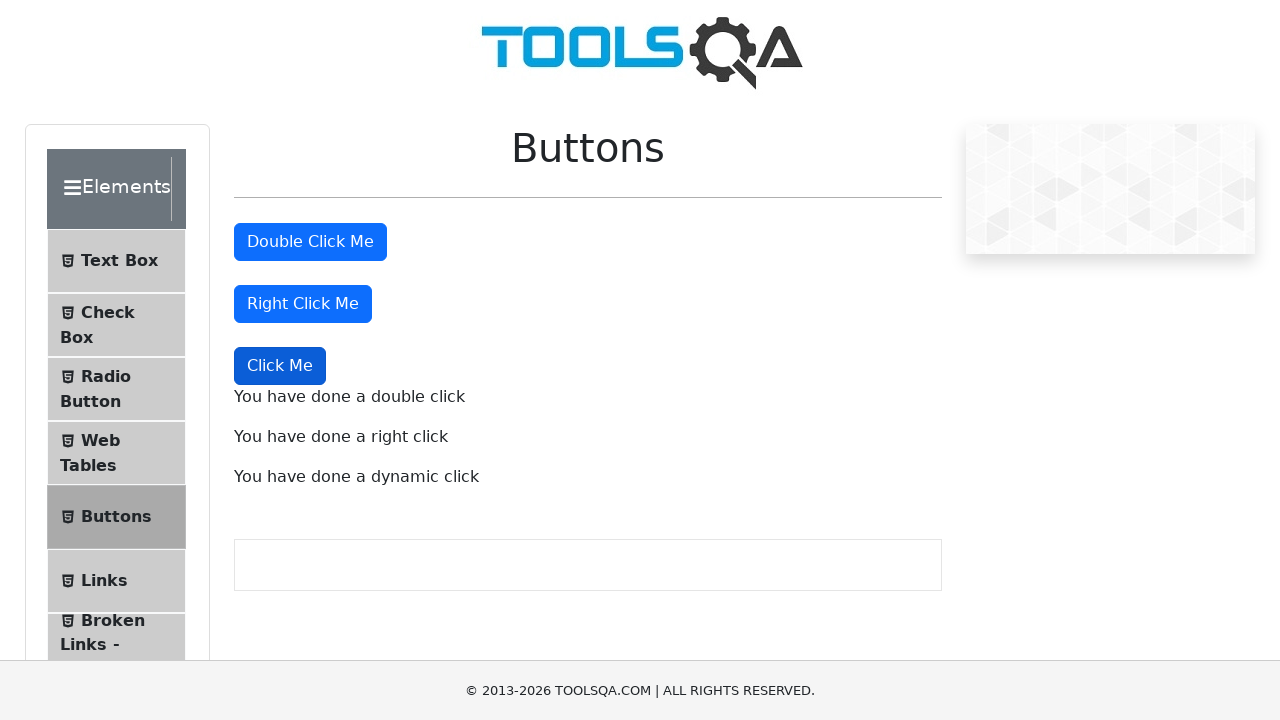